Tests JavaScript alert handling by clicking a button that triggers an alert, accepting the alert, and verifying the result message displays correctly.

Starting URL: https://the-internet.herokuapp.com/javascript_alerts

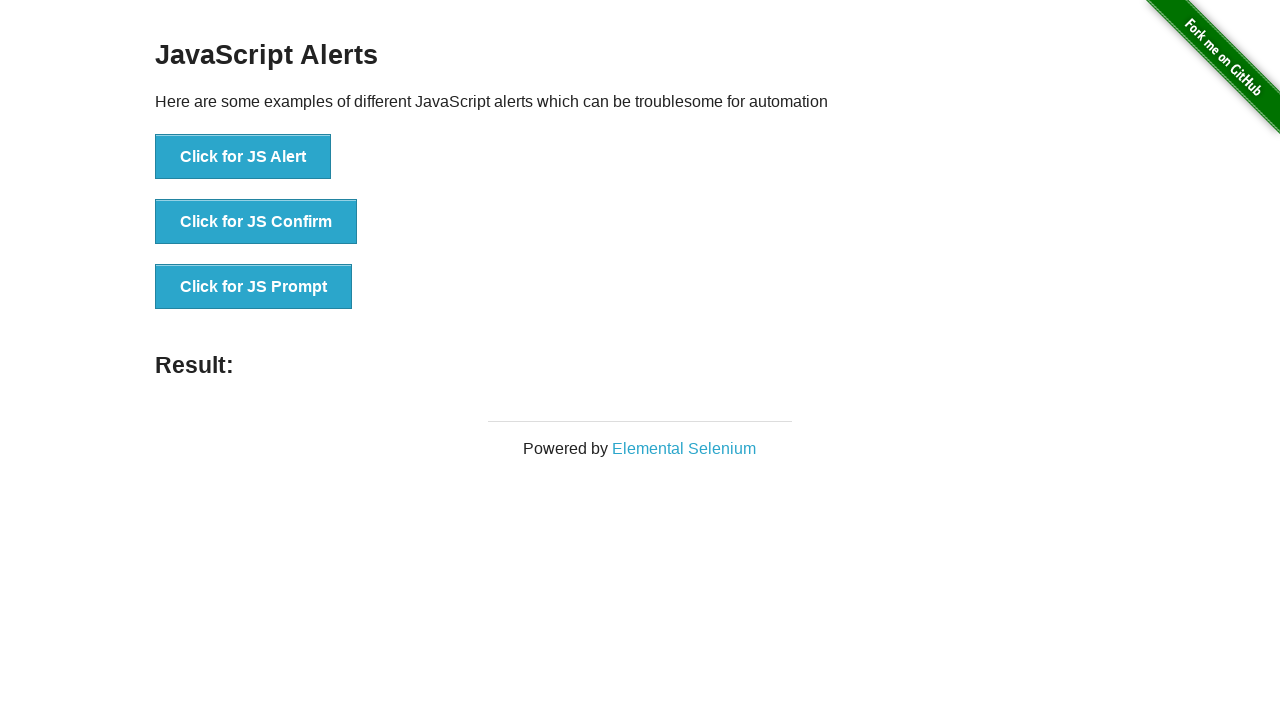

Clicked button to trigger JavaScript alert at (243, 157) on xpath=//button[text()='Click for JS Alert']
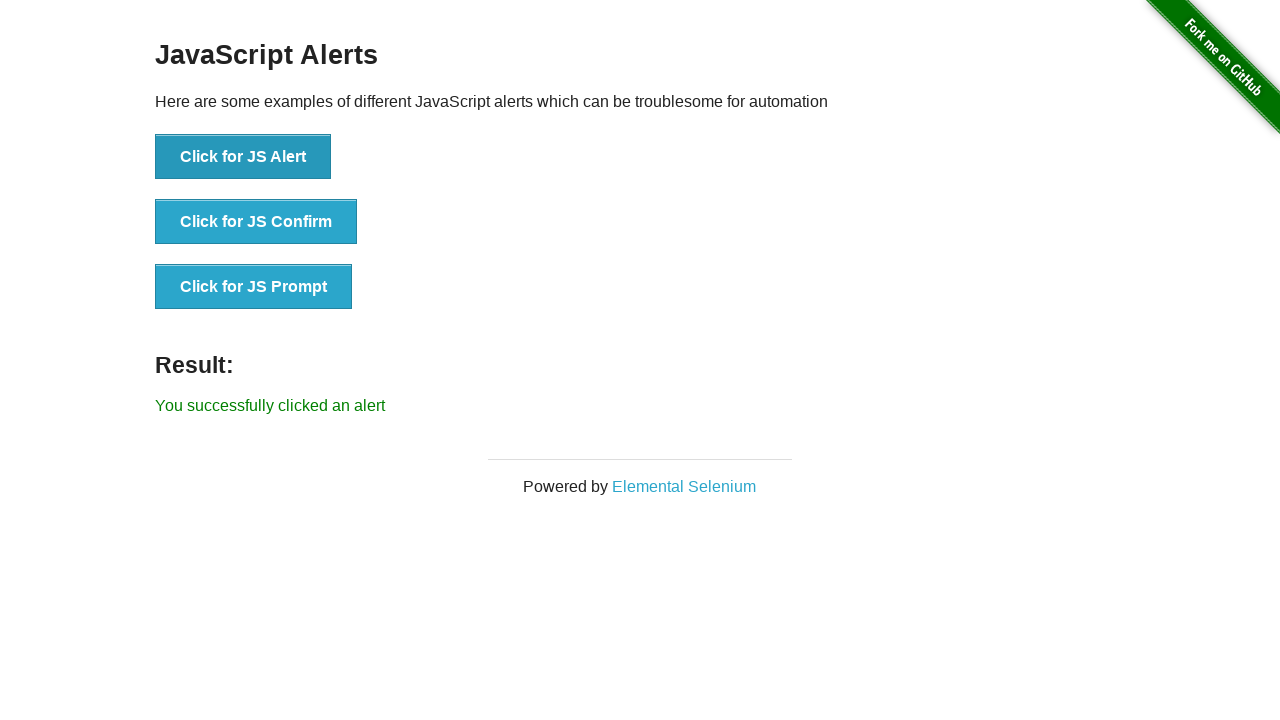

Set up dialog handler to accept alerts
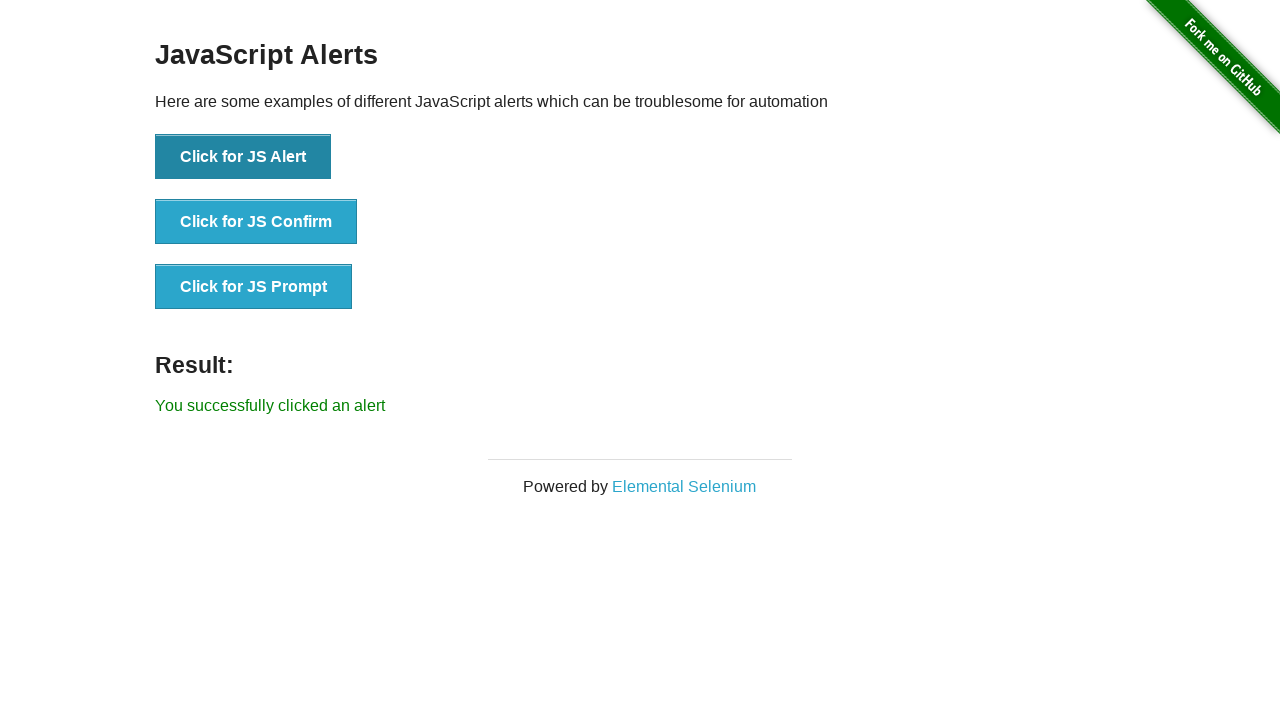

Result message element loaded
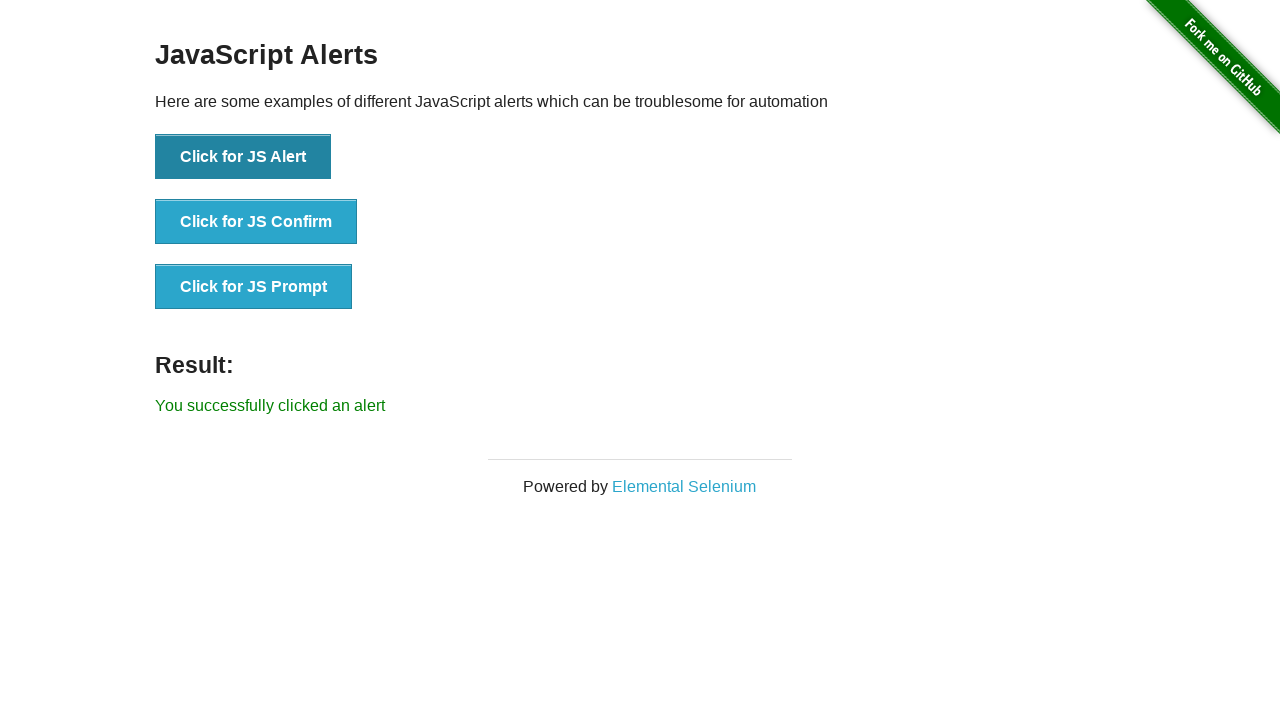

Retrieved result text: 'You successfully clicked an alert'
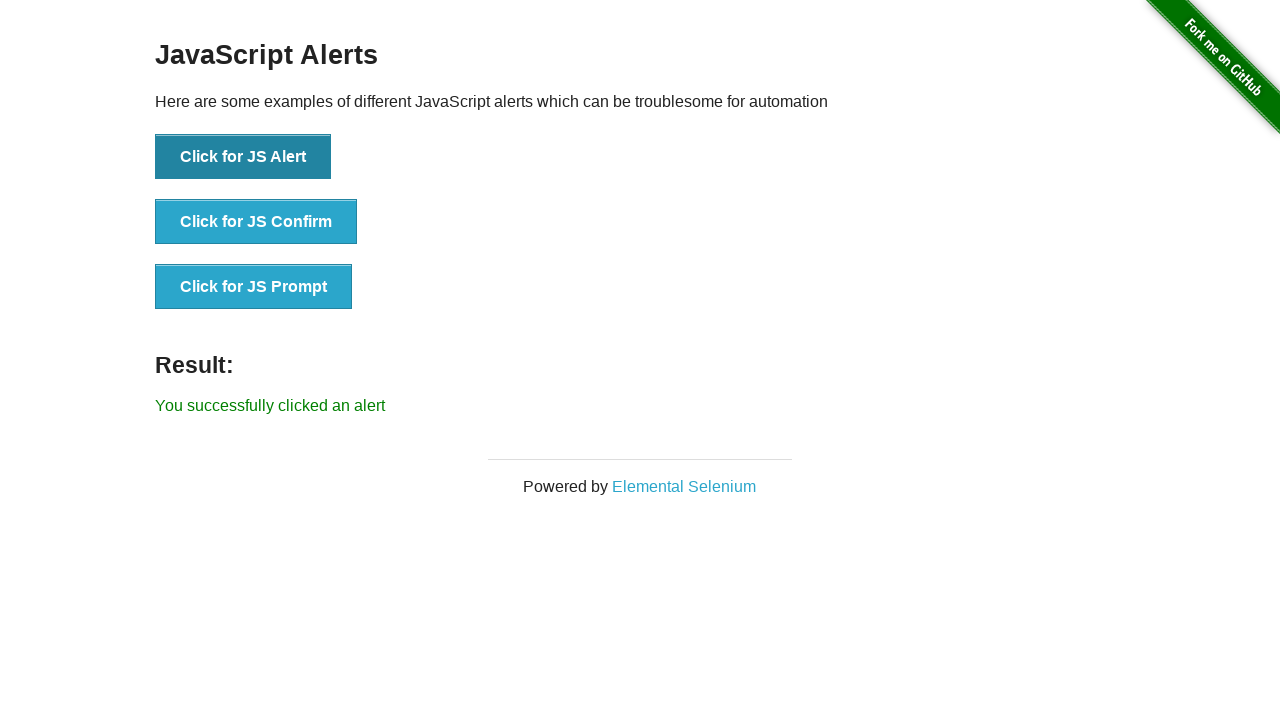

Verified result message matches expected text
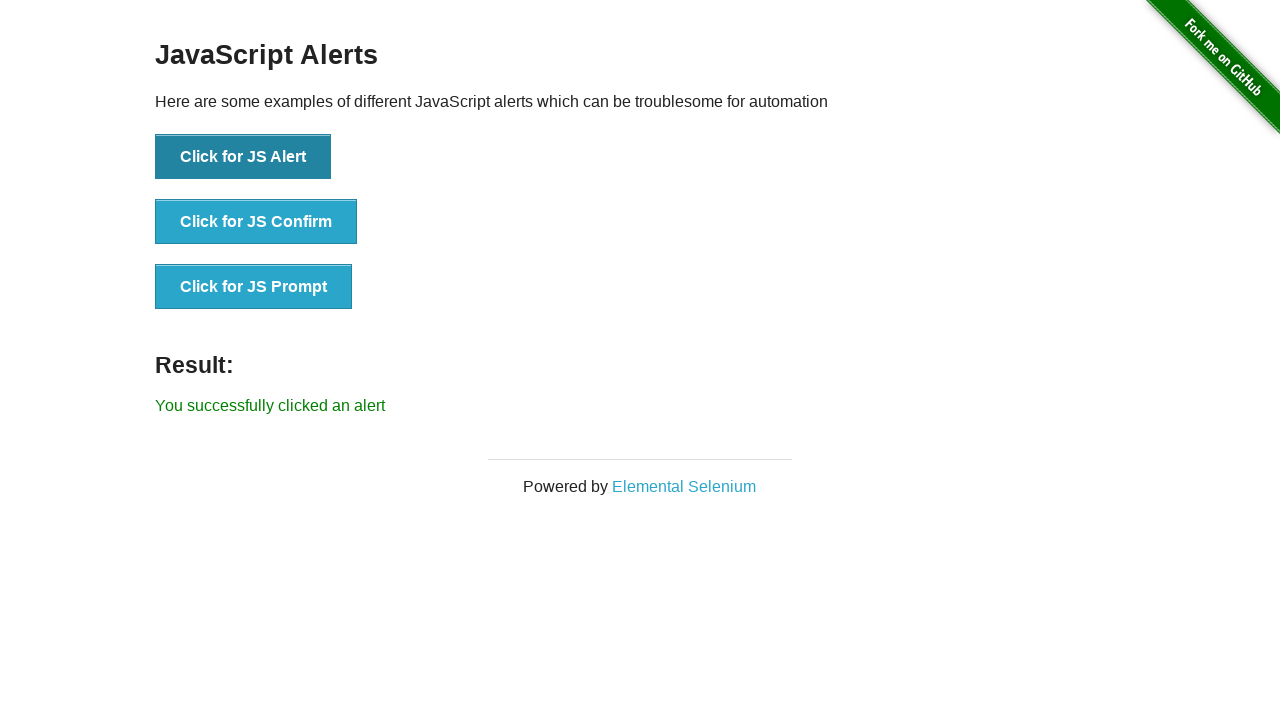

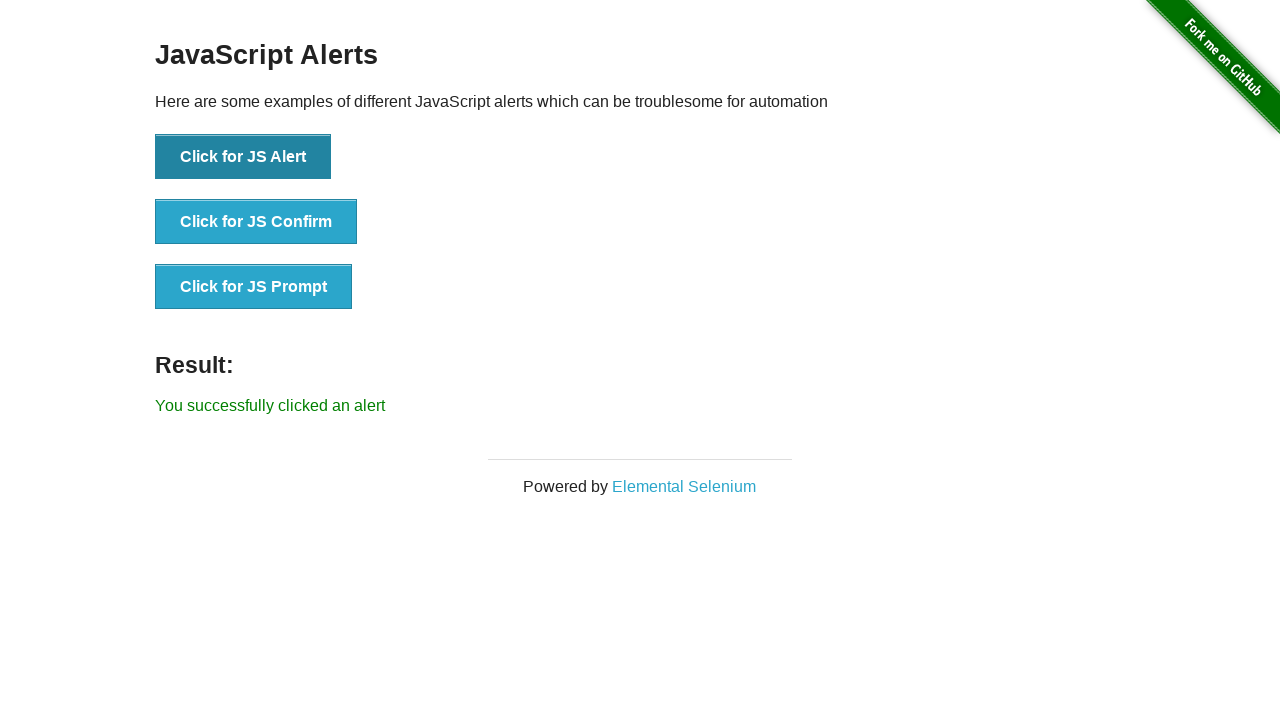